Tests scrolling functionality and verifies sum calculation of table values by scrolling to a table, extracting values from the fourth column, and comparing the calculated sum with the displayed total

Starting URL: https://rahulshettyacademy.com/AutomationPractice/

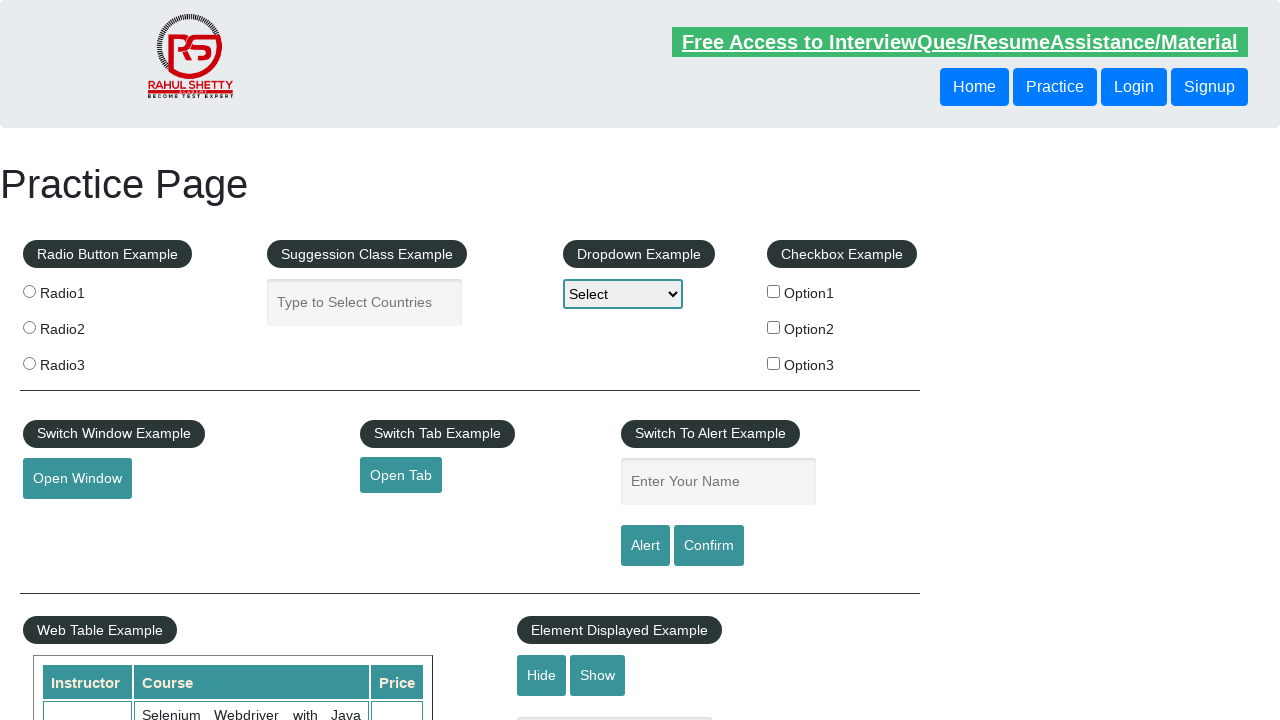

Scrolled down the page by 700 pixels
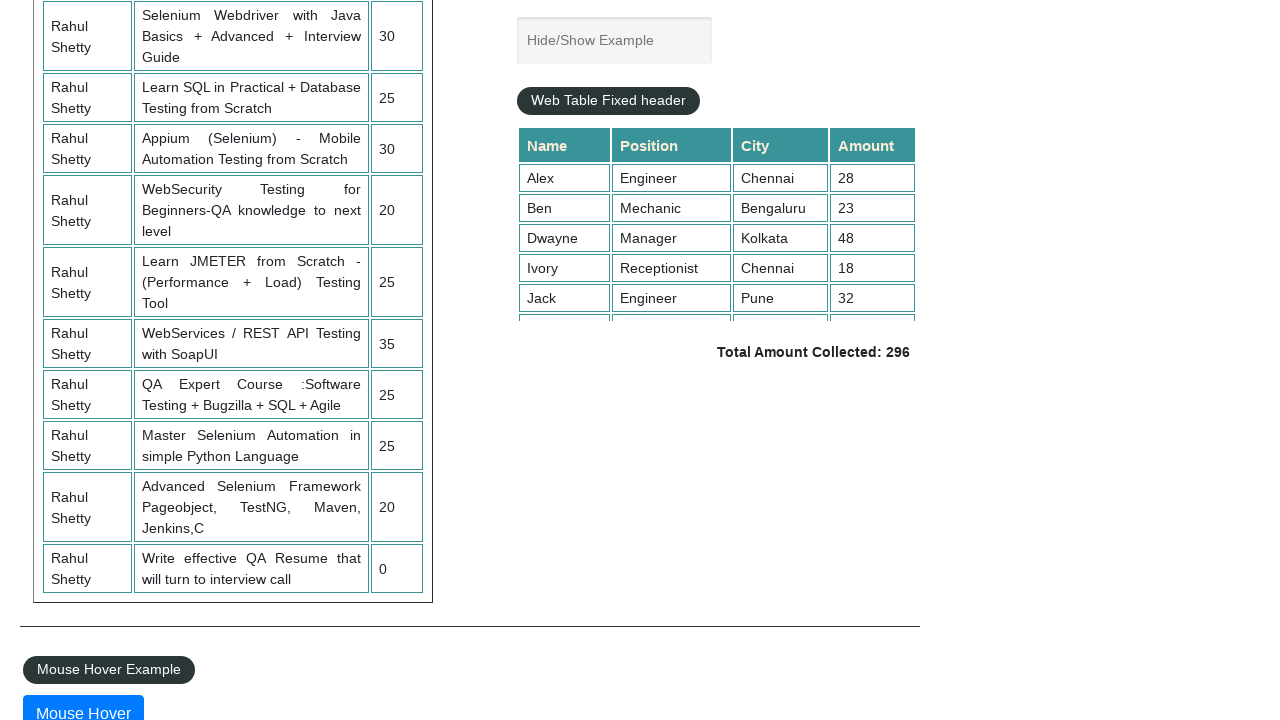

Scrolled within the fixed table header element to position 5000
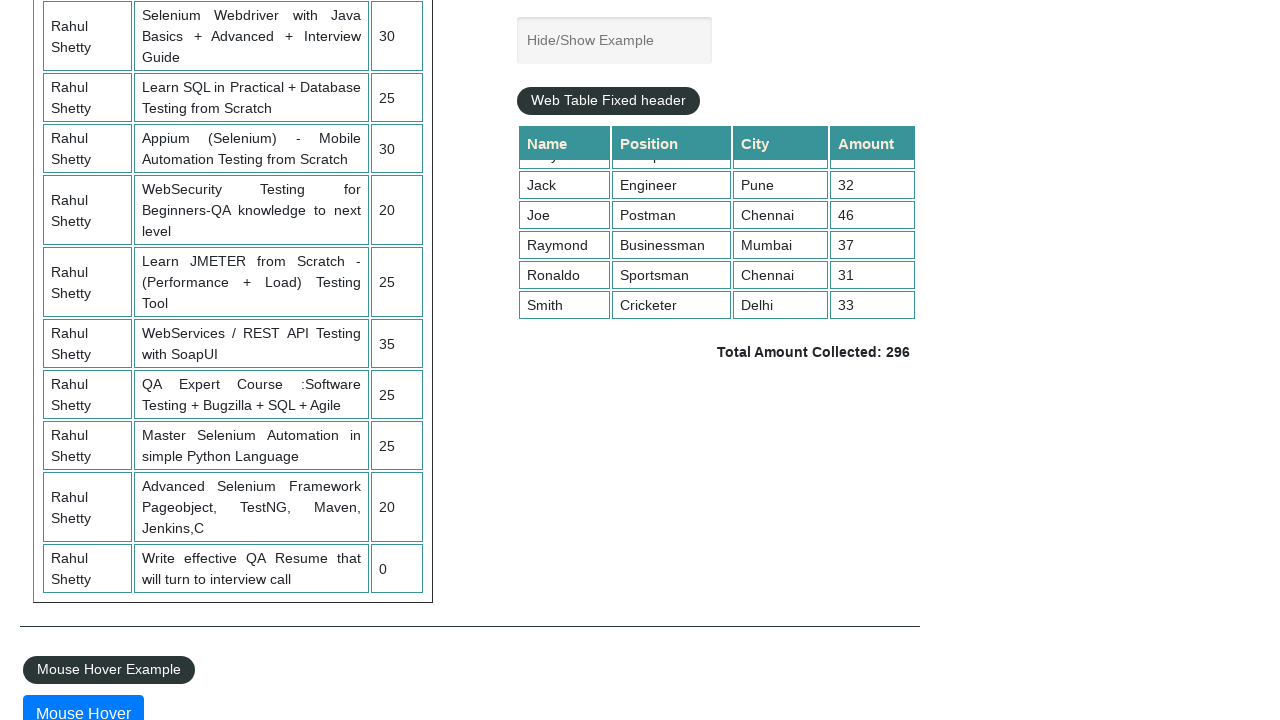

Extracted all amount values from the fourth column of the table
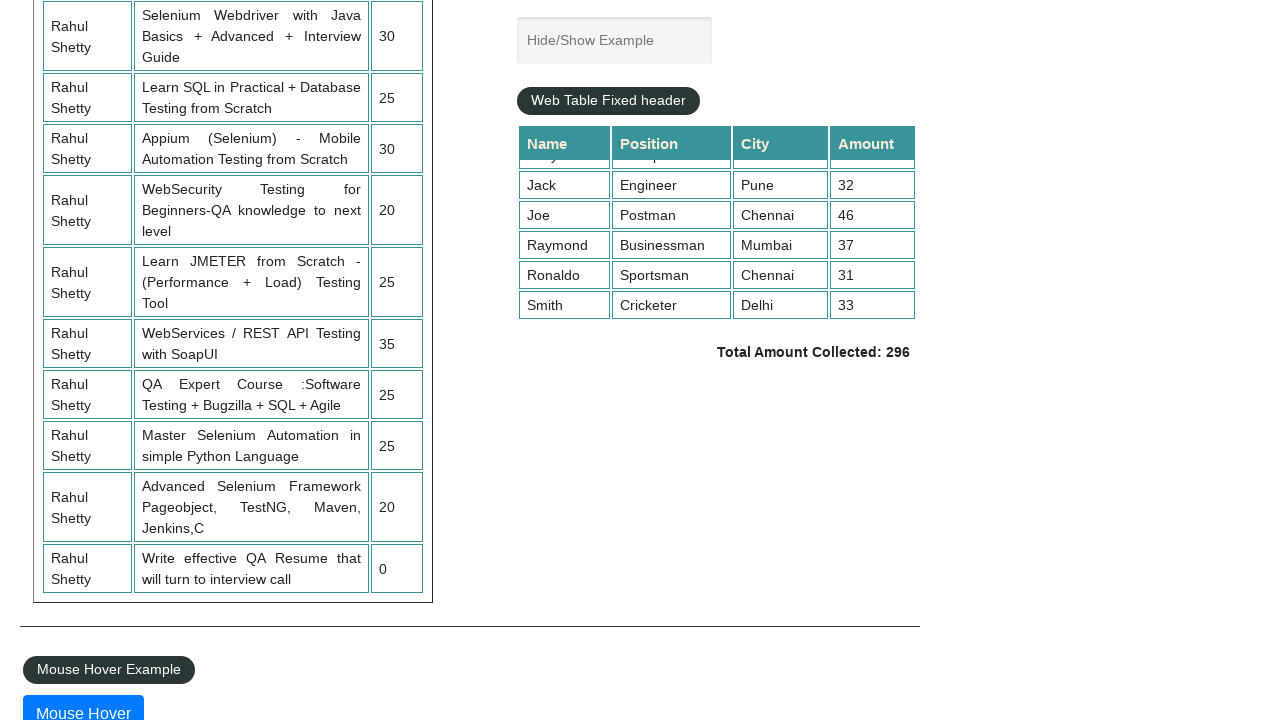

Calculated sum of all table amounts: 296
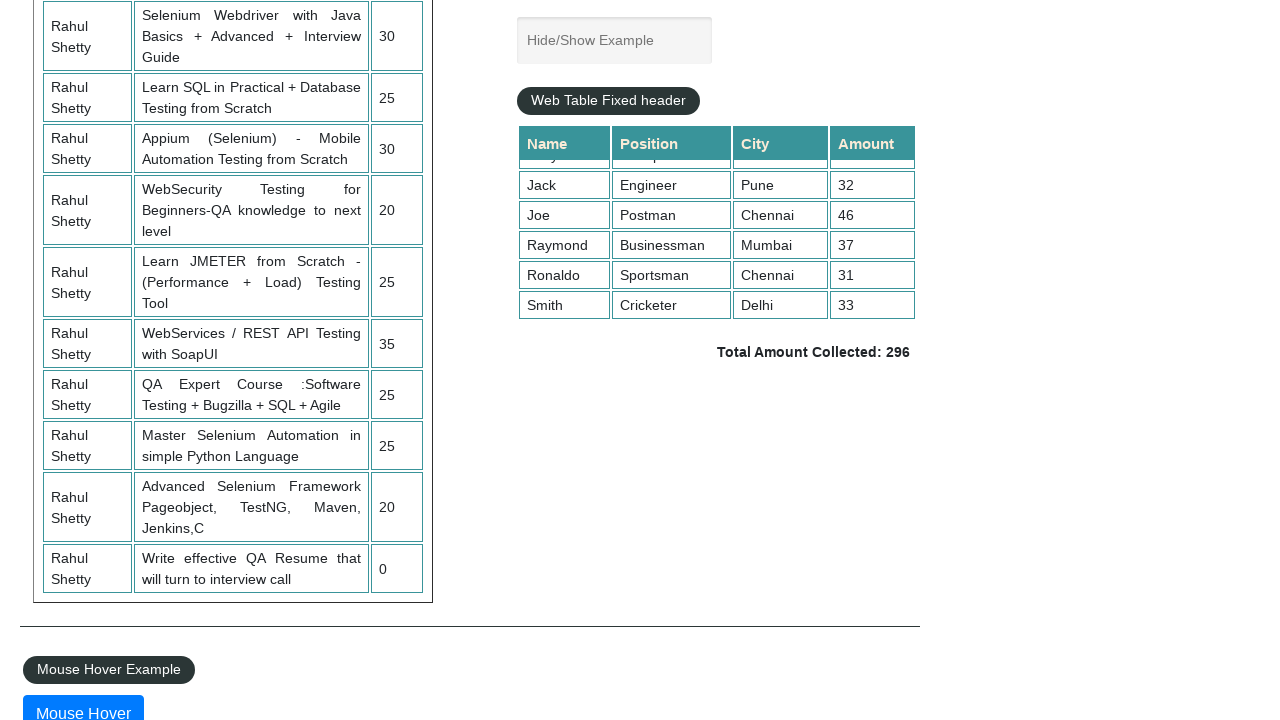

Retrieved the displayed total amount value from the page
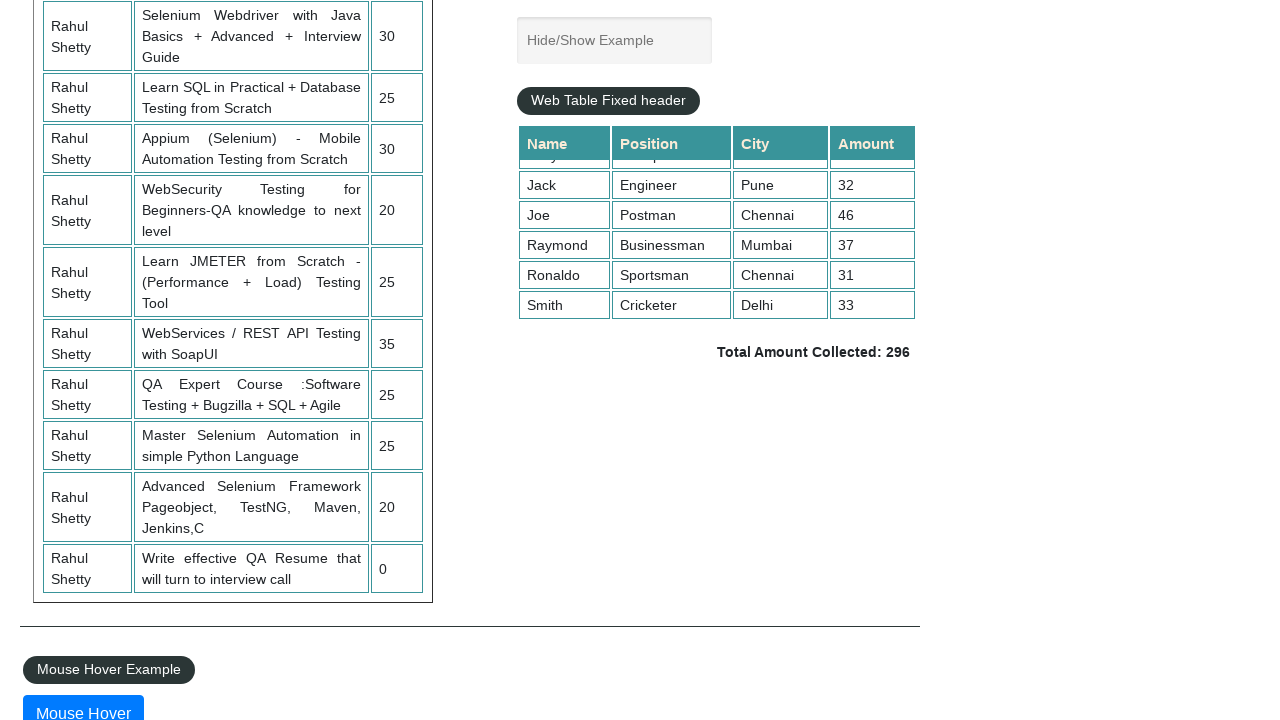

Parsed total amount from text: 296
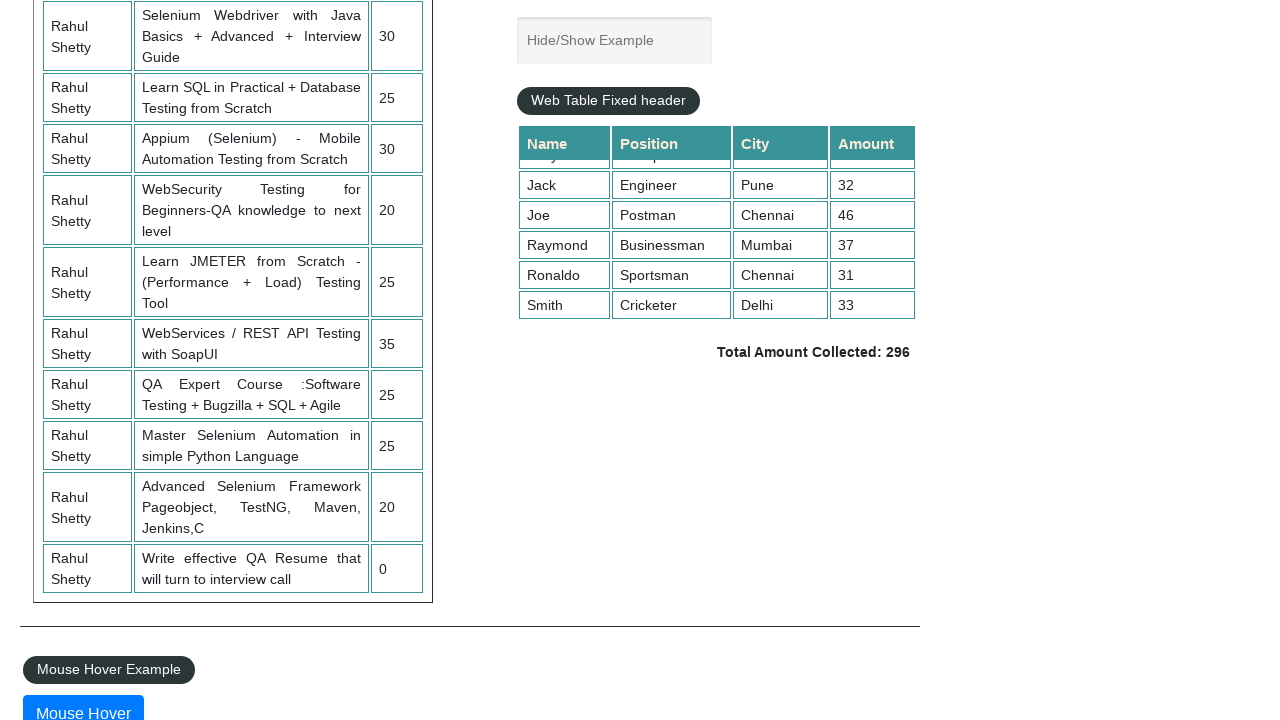

Verified that calculated sum (296) matches displayed total (296)
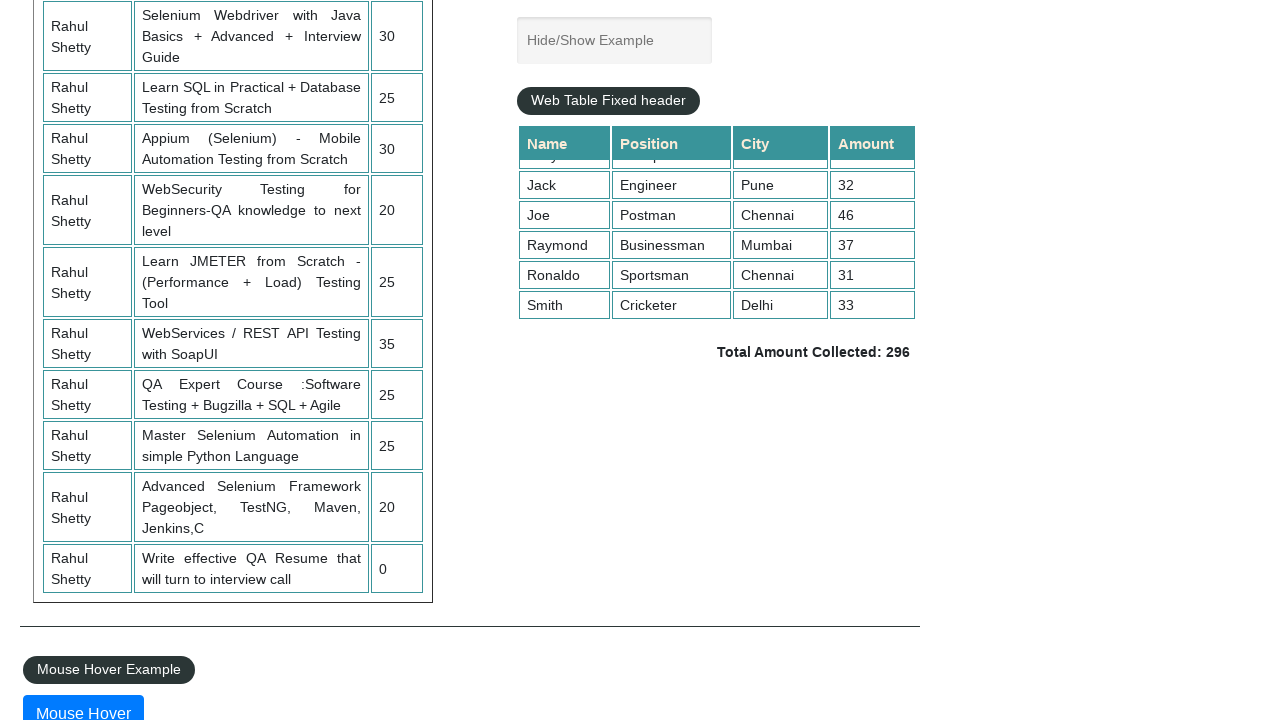

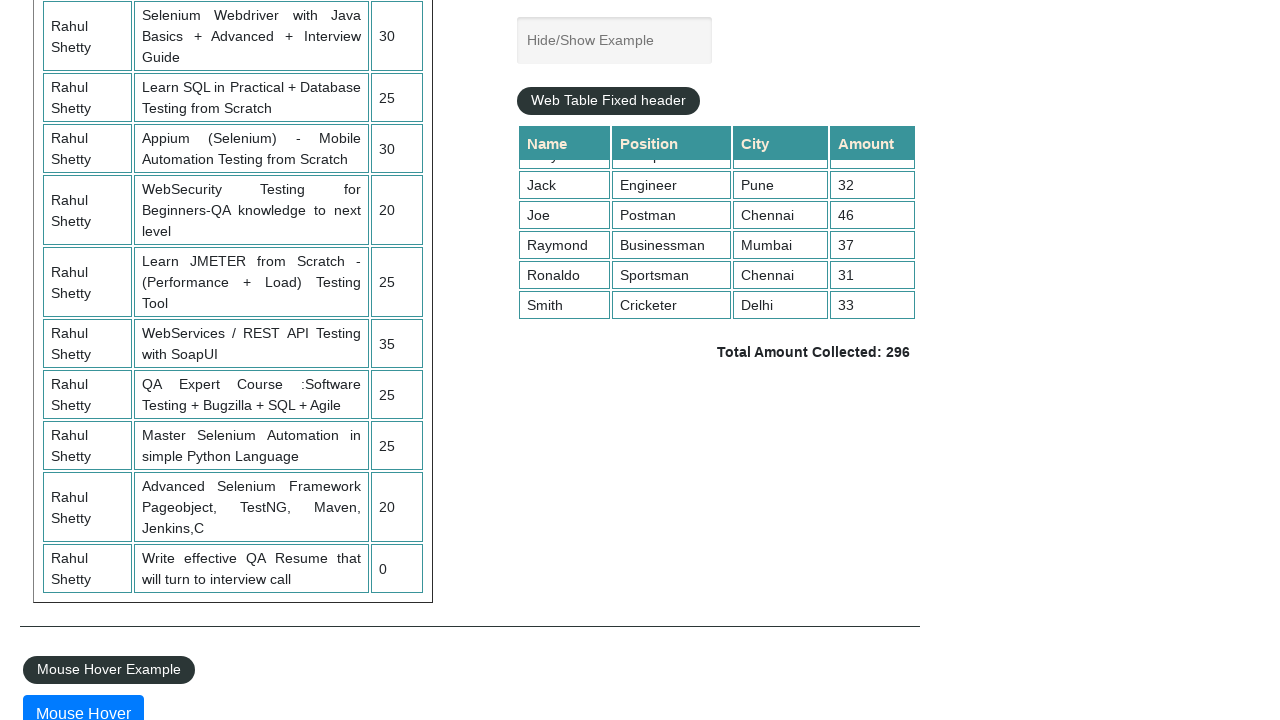